Tests window switching functionality by clicking a footer link that opens a new window, switching between parent and child windows

Starting URL: https://accounts.google.com/signup/v2/webcreateaccount?flowName=GlifWebSignIn&flowEntry=SignUp

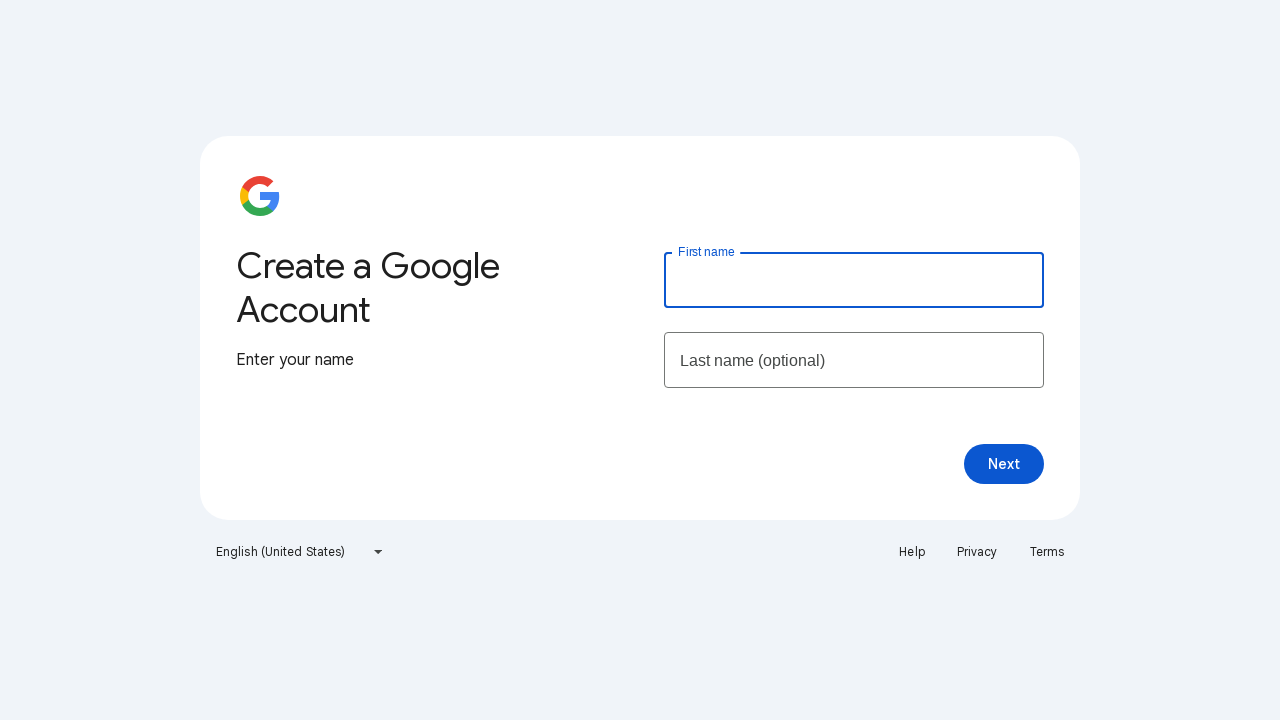

Clicked first footer link to open new window at (912, 552) on xpath=//footer/ul/li[1]
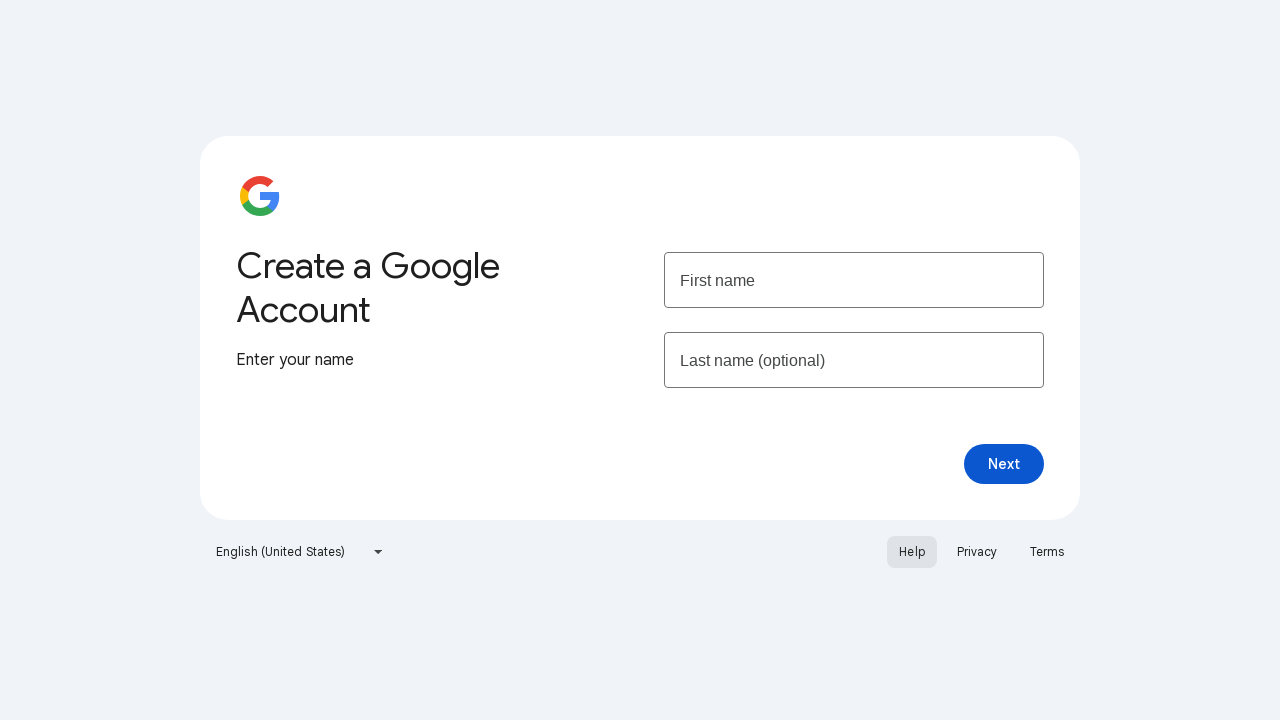

New window opened and captured
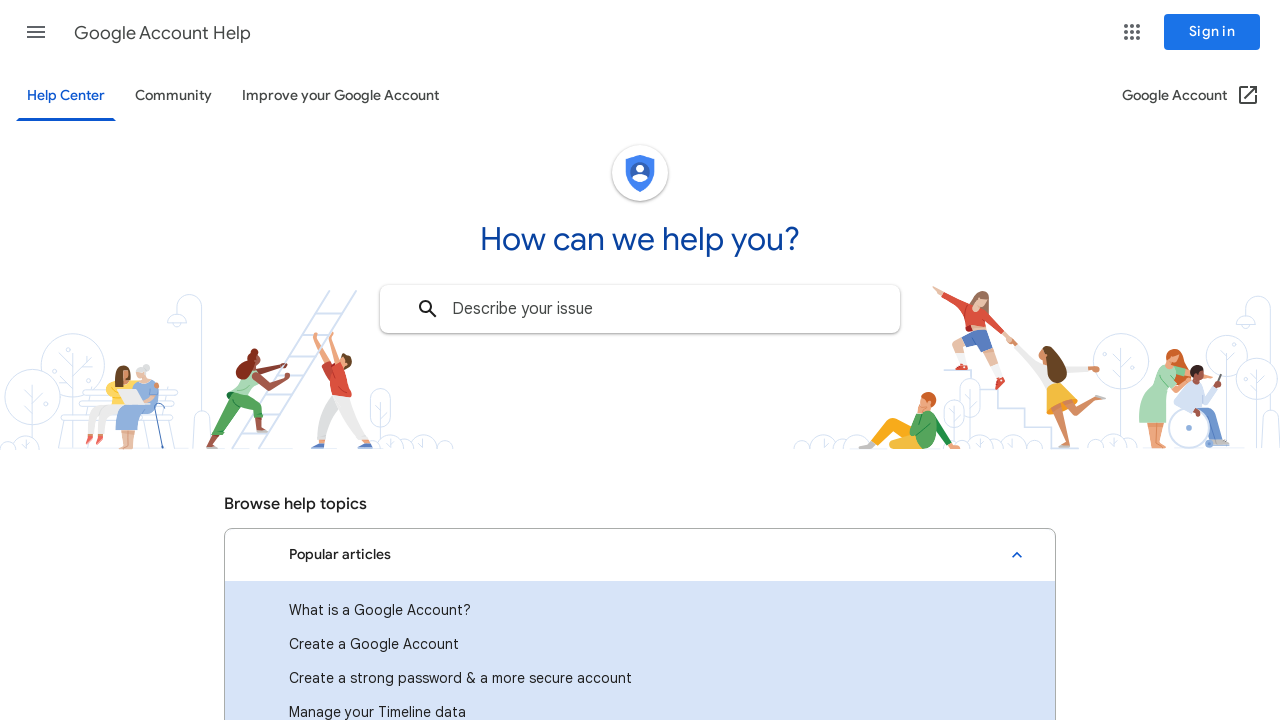

New window fully loaded
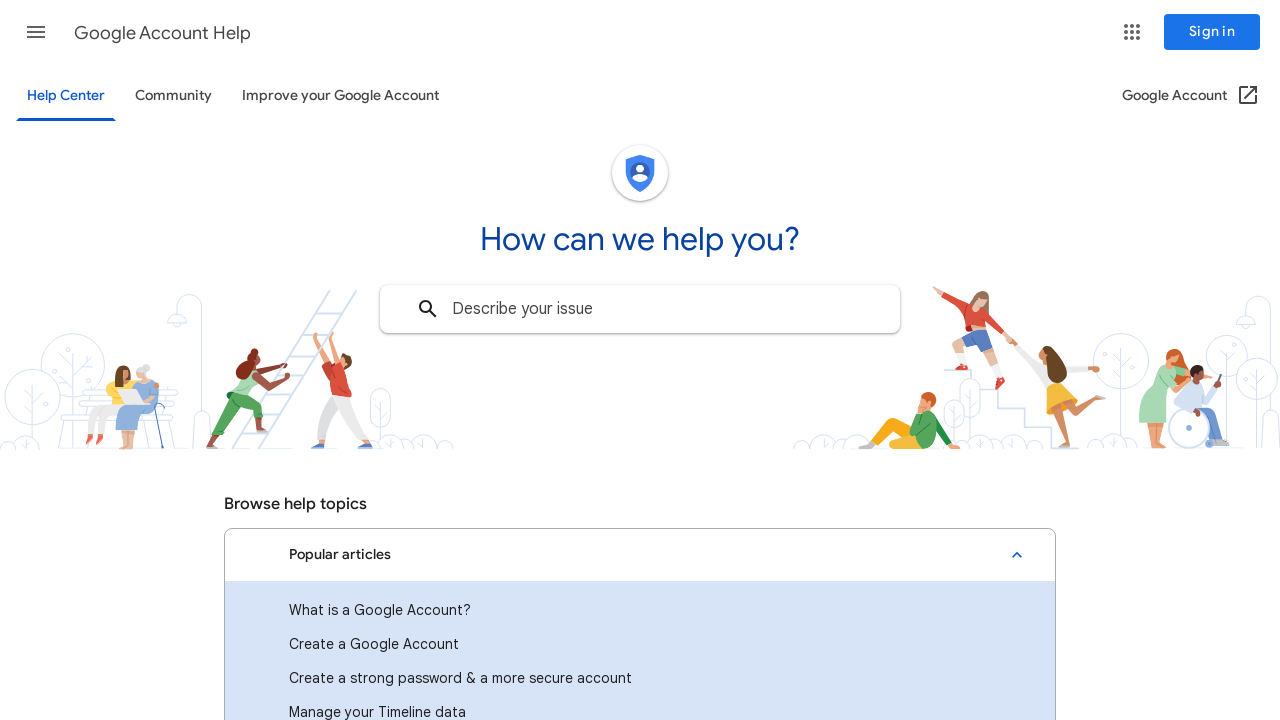

Original parent window remains accessible
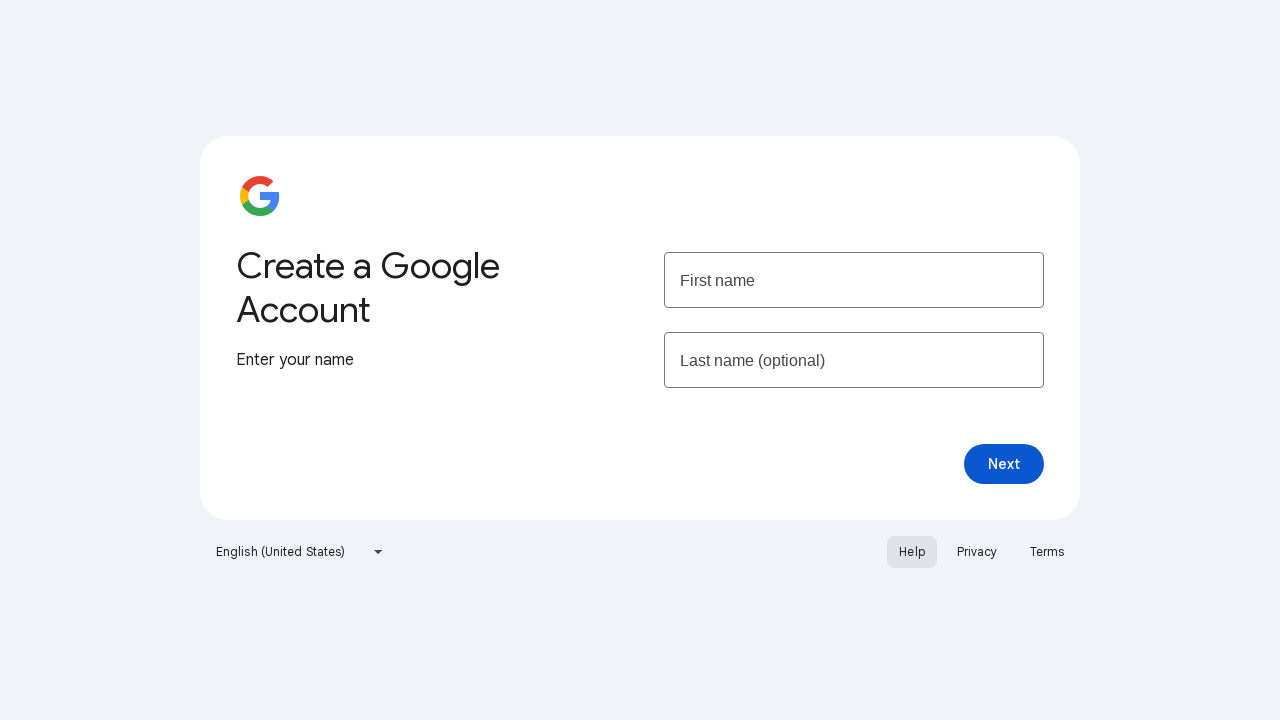

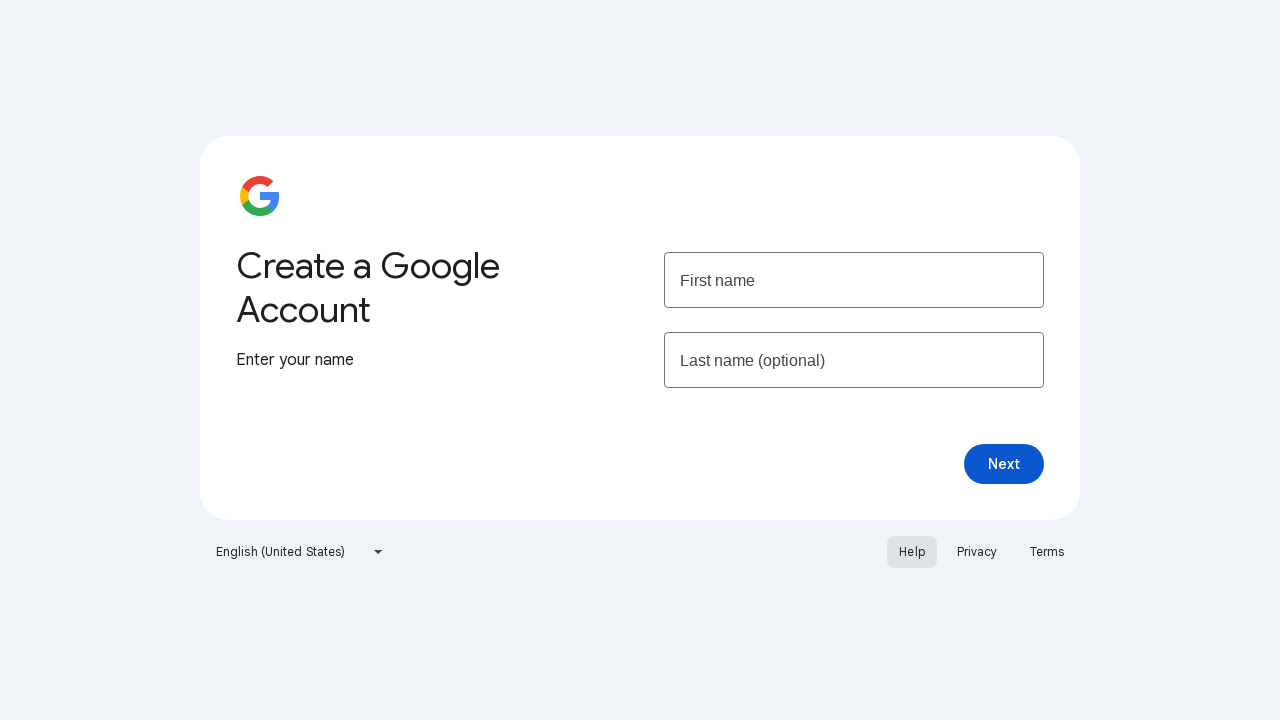